Tests the newsletter subscription functionality by scrolling to the footer, entering an email address, and verifying successful subscription

Starting URL: http://automationexercise.com

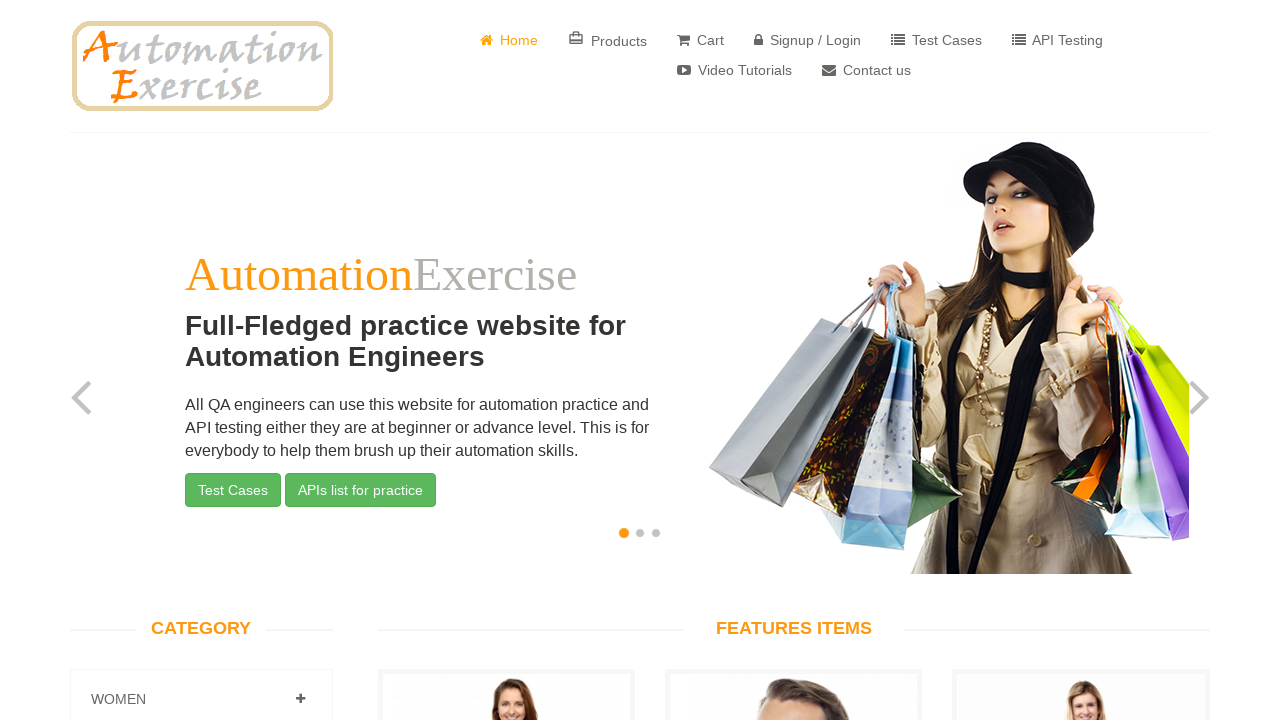

Scrolled to footer section
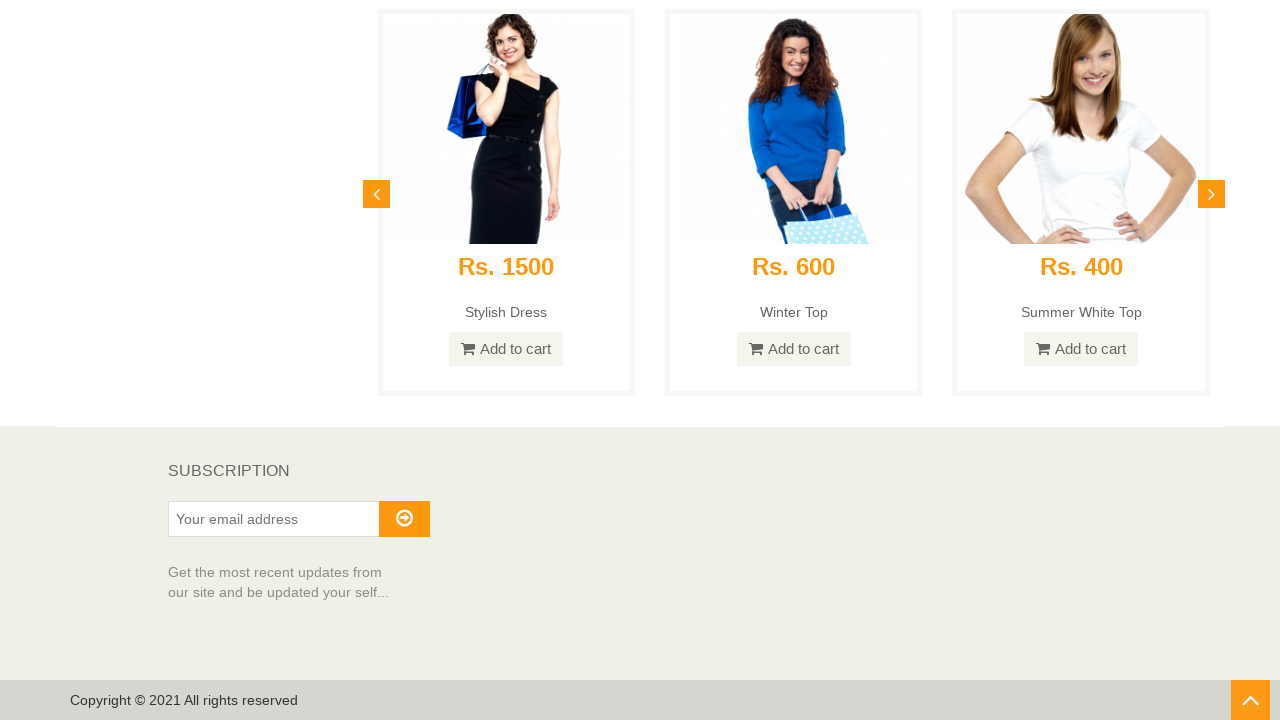

Entered email address 'testuser@example.com' in subscription field on input[type='email']
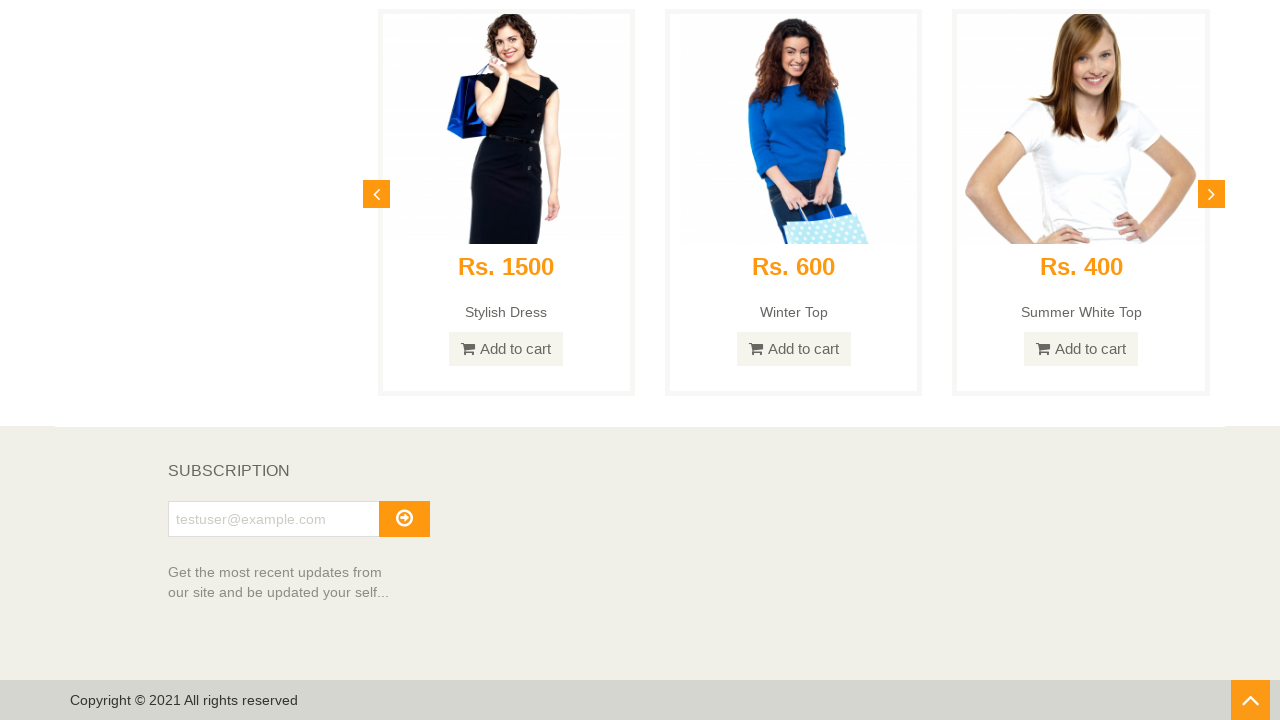

Clicked subscribe button at (404, 519) on button[type='submit']
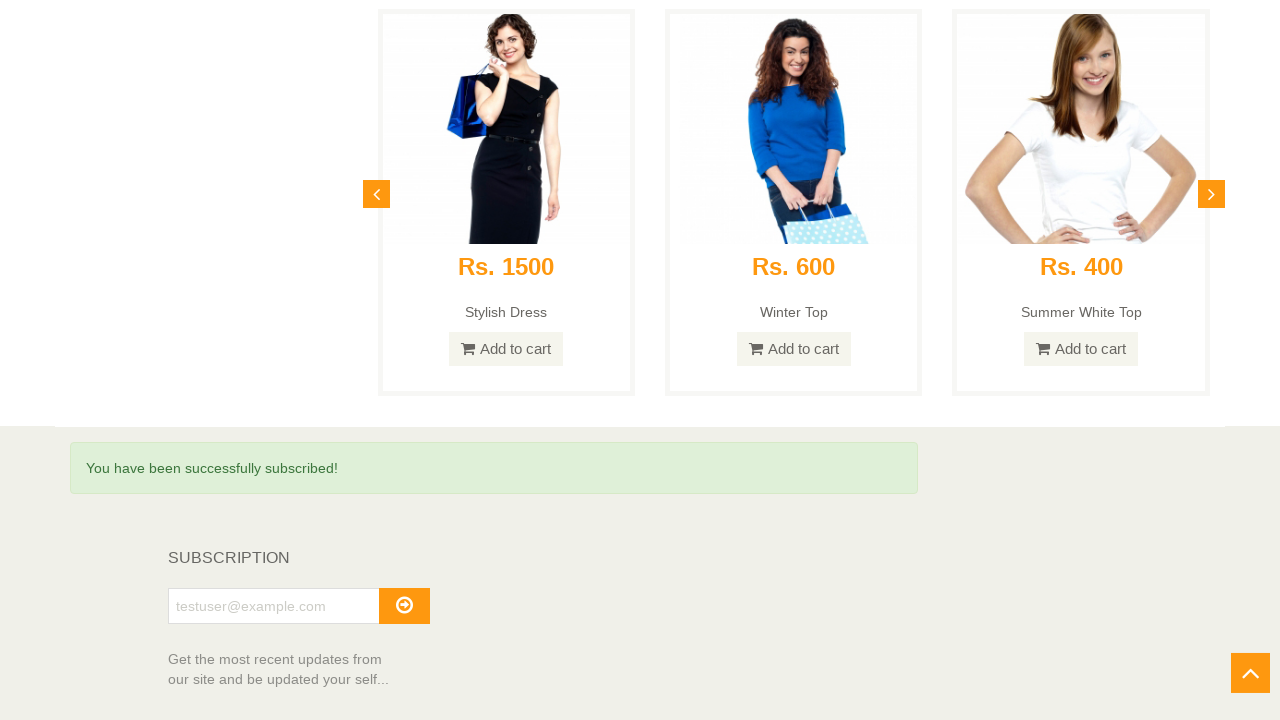

Newsletter subscription success message verified
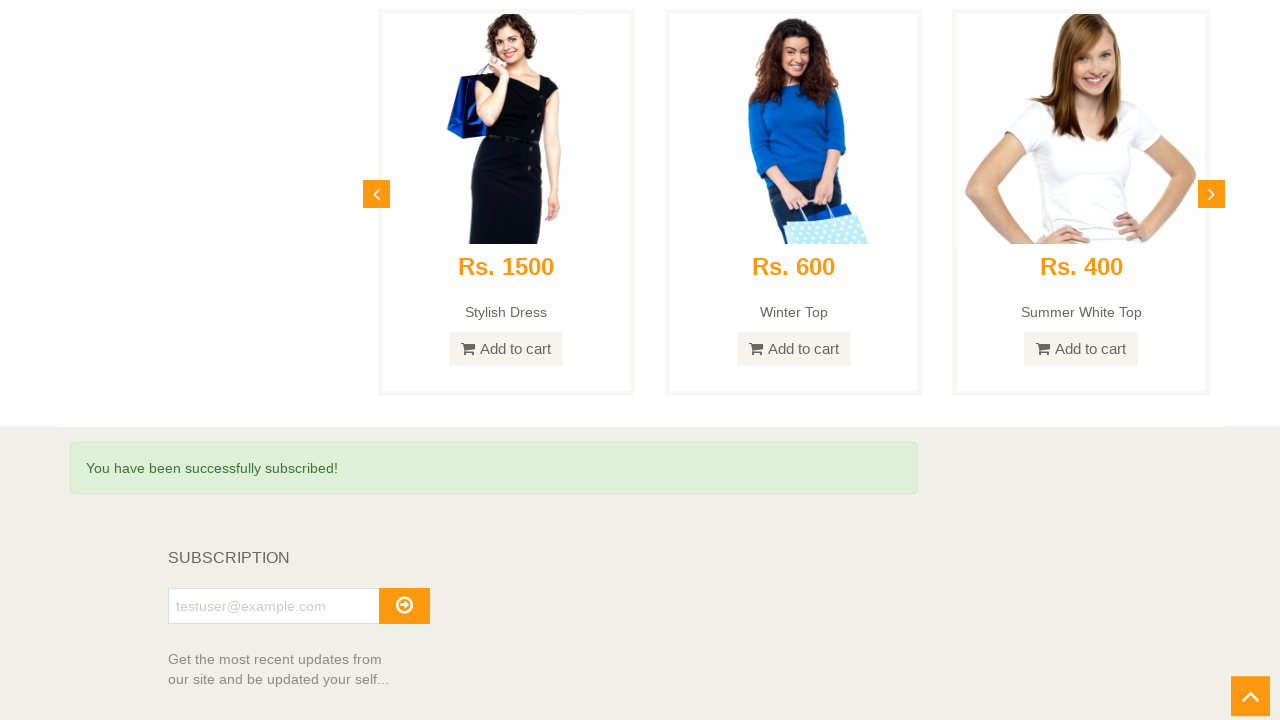

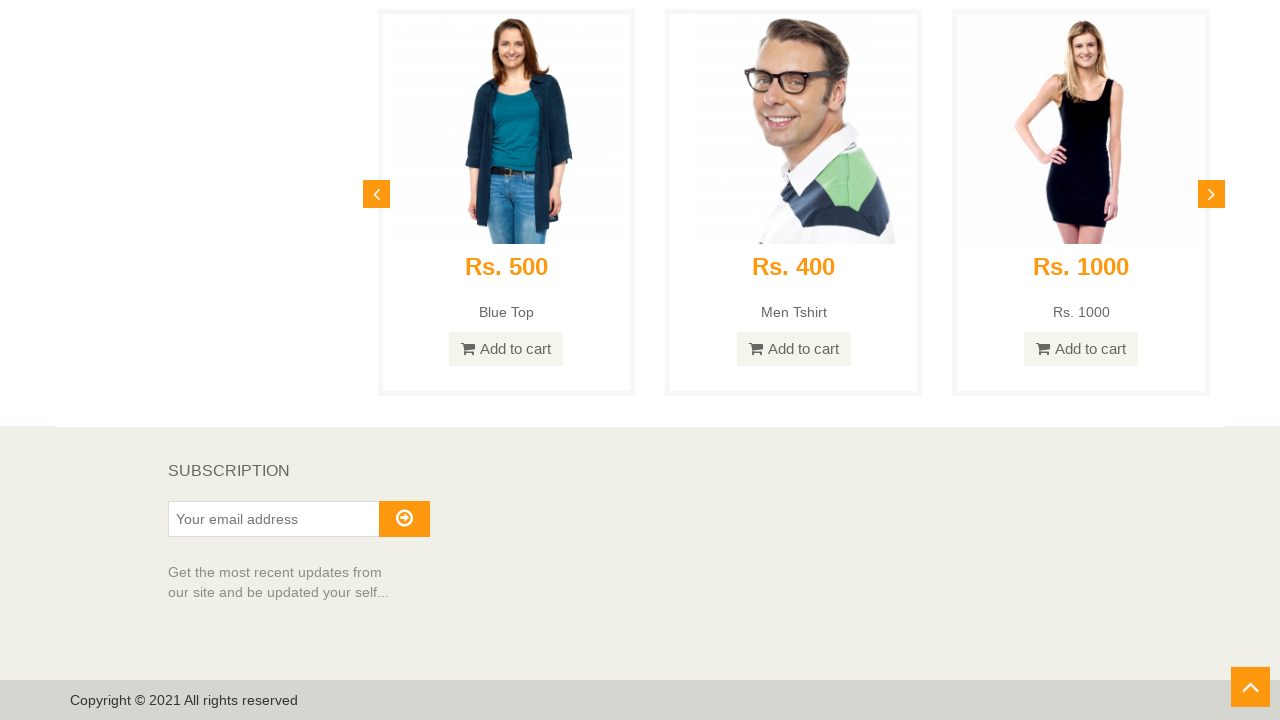